Tests closing a fake alert modal by clicking the OK button

Starting URL: https://testpages.eviltester.com/styled/alerts/fake-alert-test.html

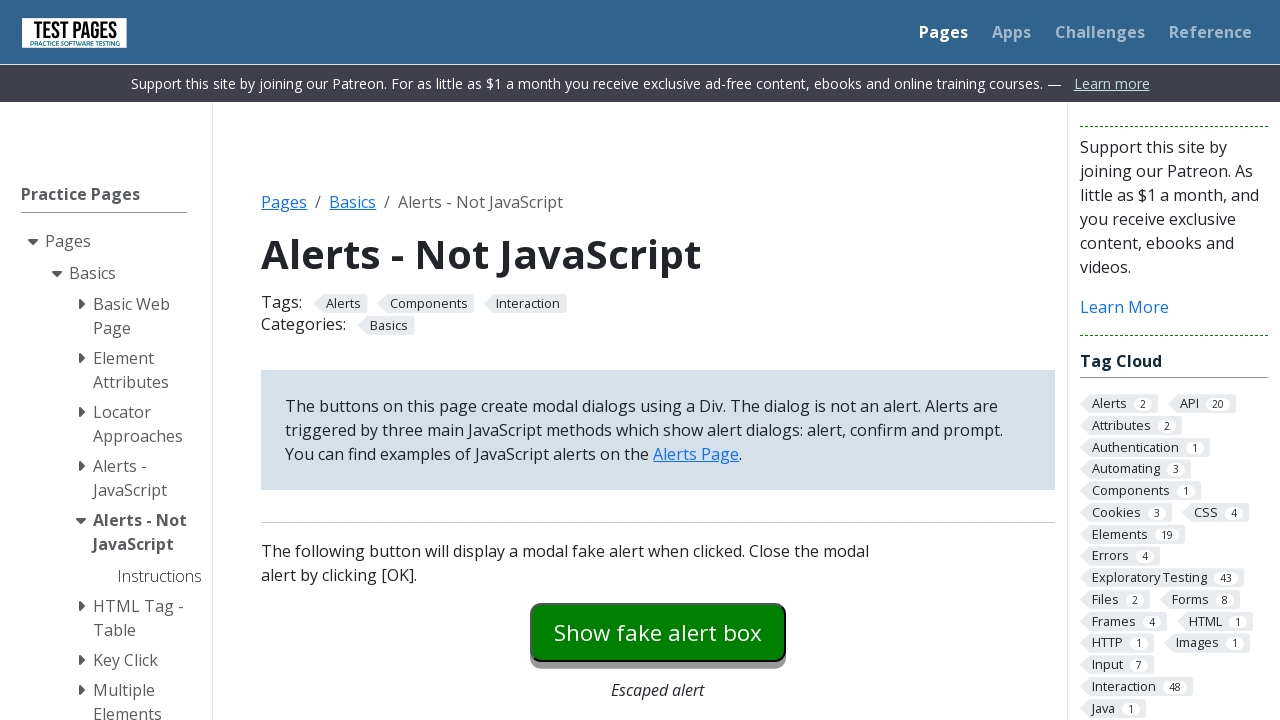

Clicked fake alert button to trigger modal at (658, 632) on #fakealert
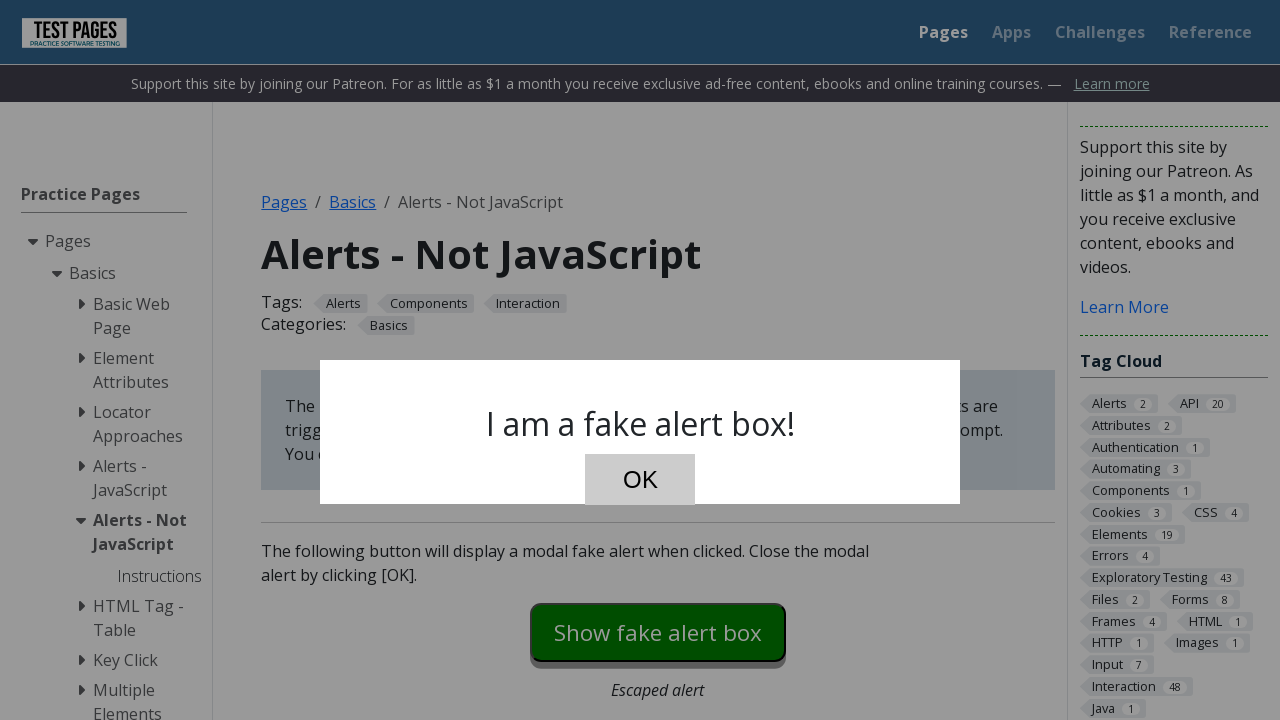

Fake alert modal appeared
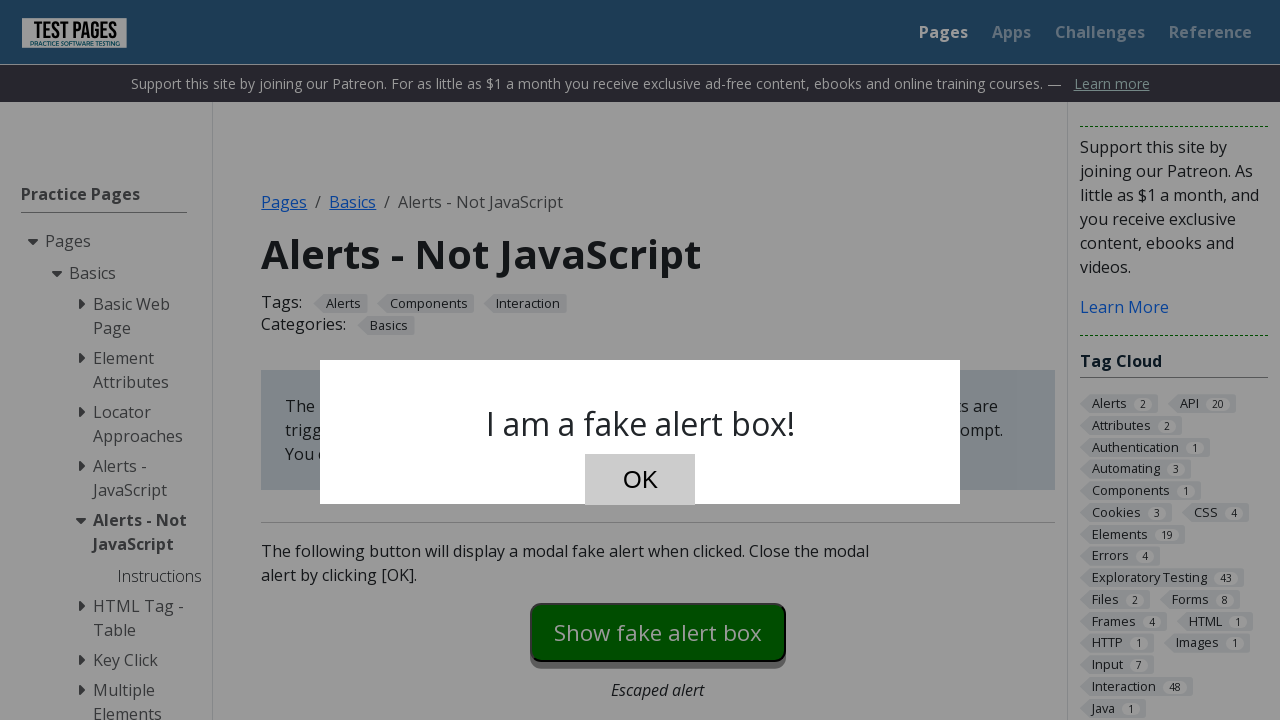

Clicked OK button to close fake alert at (640, 480) on #dialog-ok
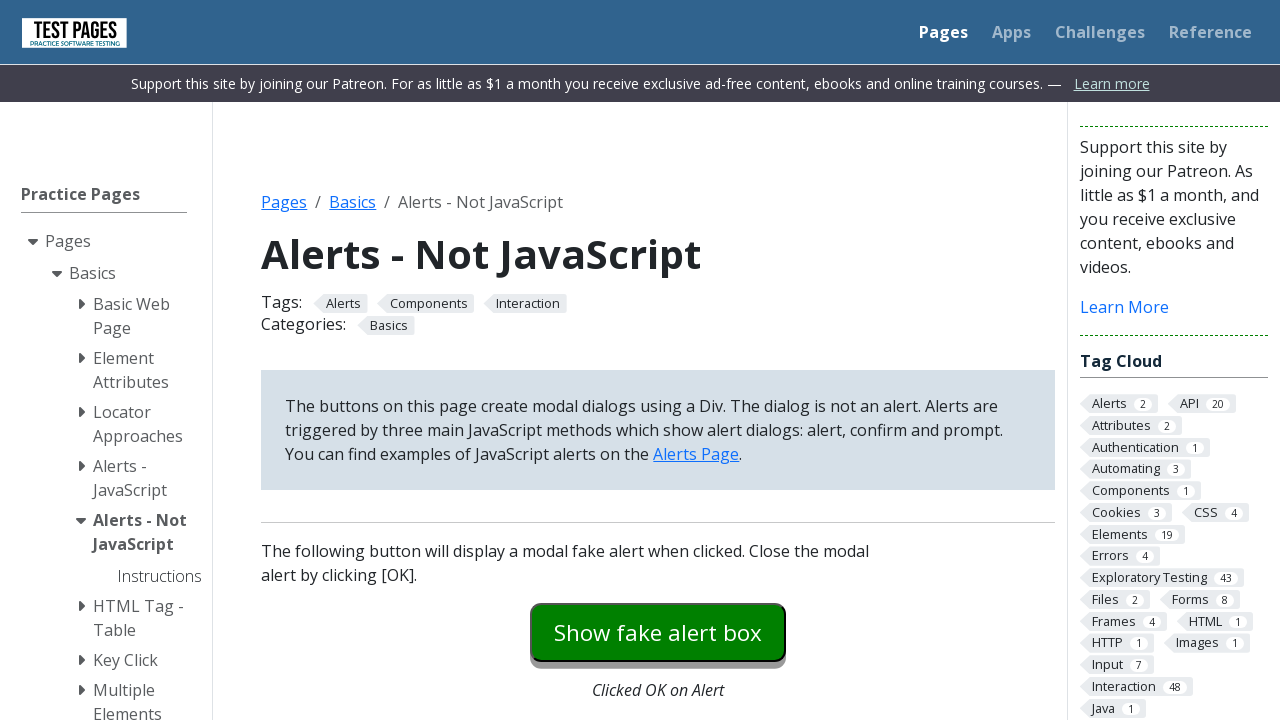

Fake alert modal closed successfully
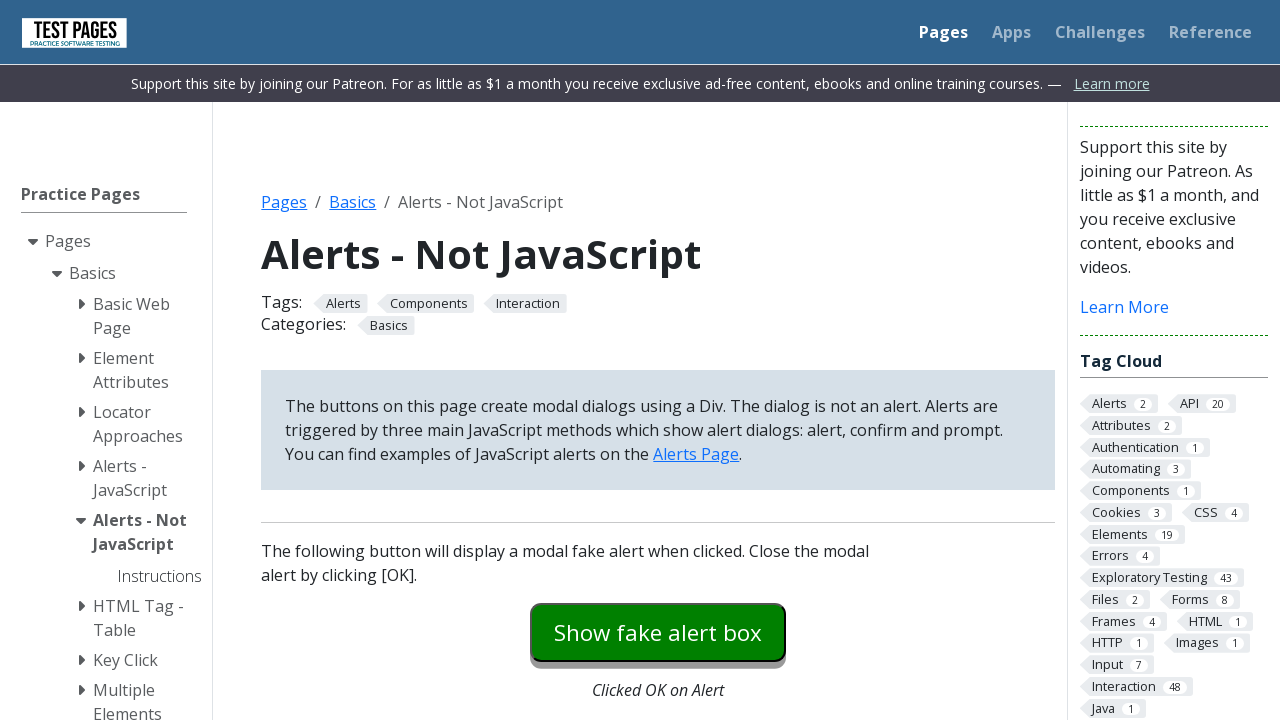

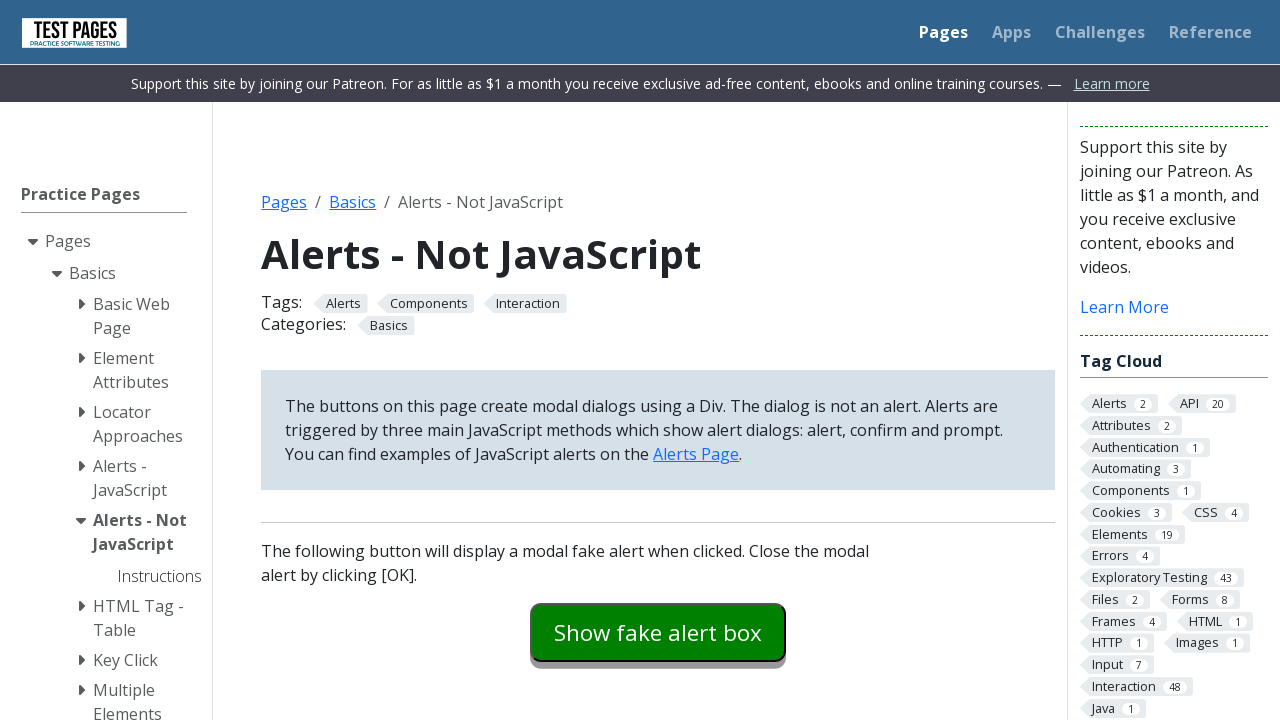